Tests table element interaction on an automation practice page by locating a table, counting its rows and columns, and reading cell content from a specific row.

Starting URL: https://rahulshettyacademy.com/AutomationPractice/

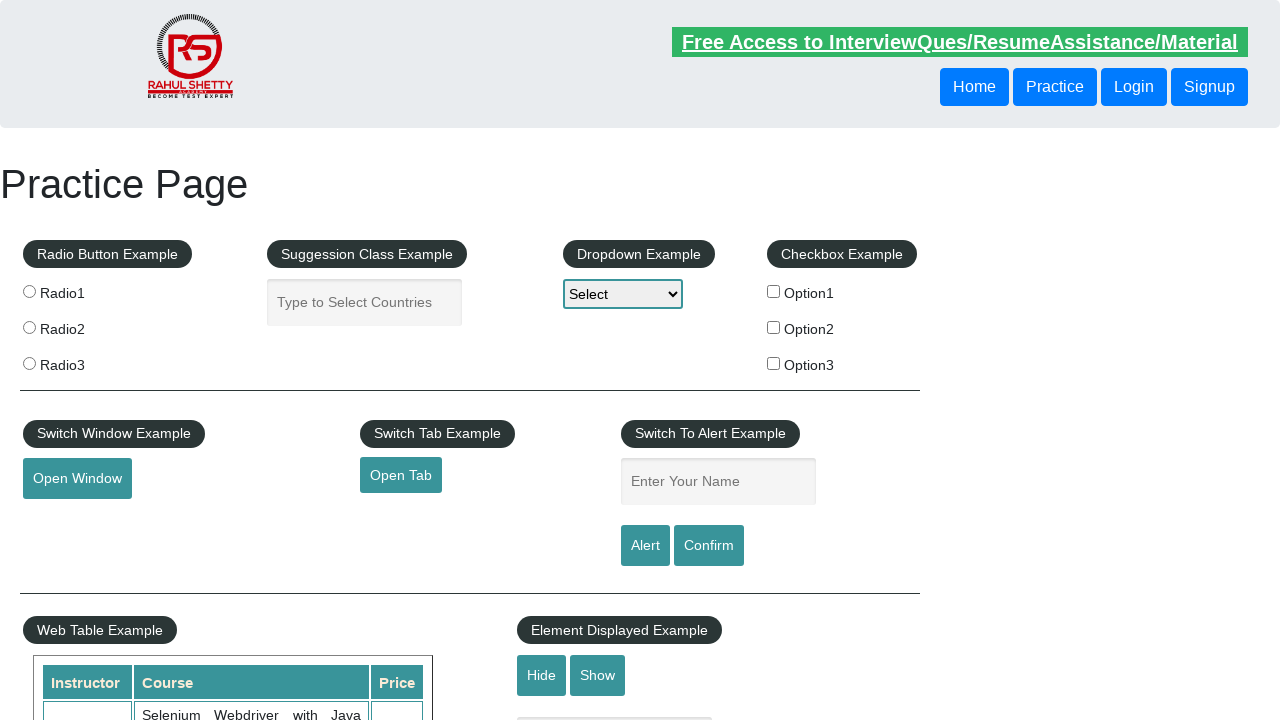

Waited for table with name 'courses' to be present on the page
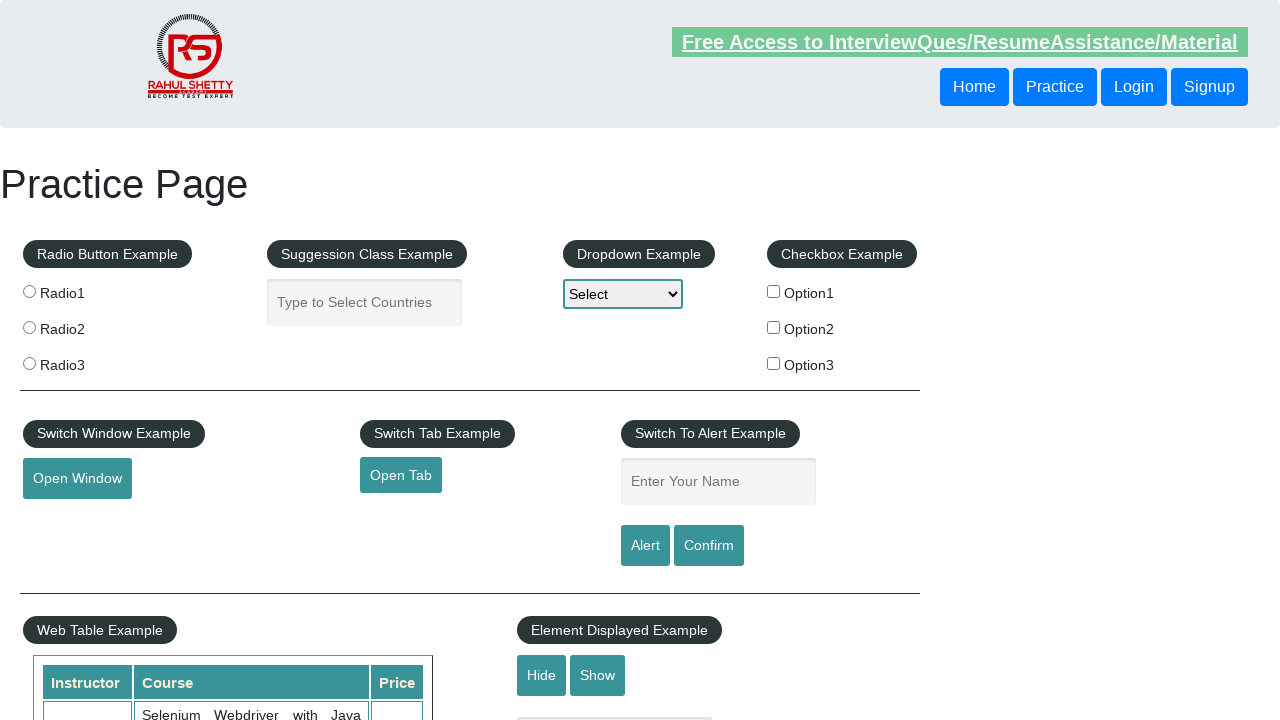

Located the table element with name 'courses'
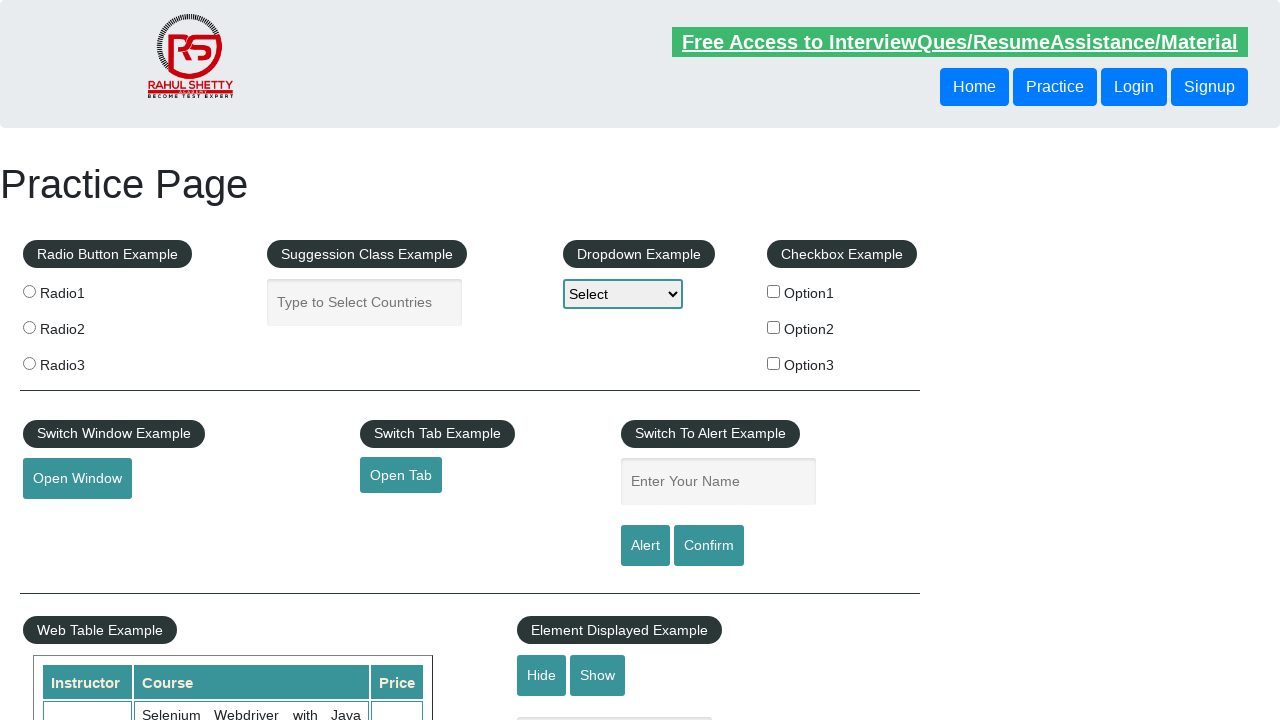

Retrieved all row locators from the table
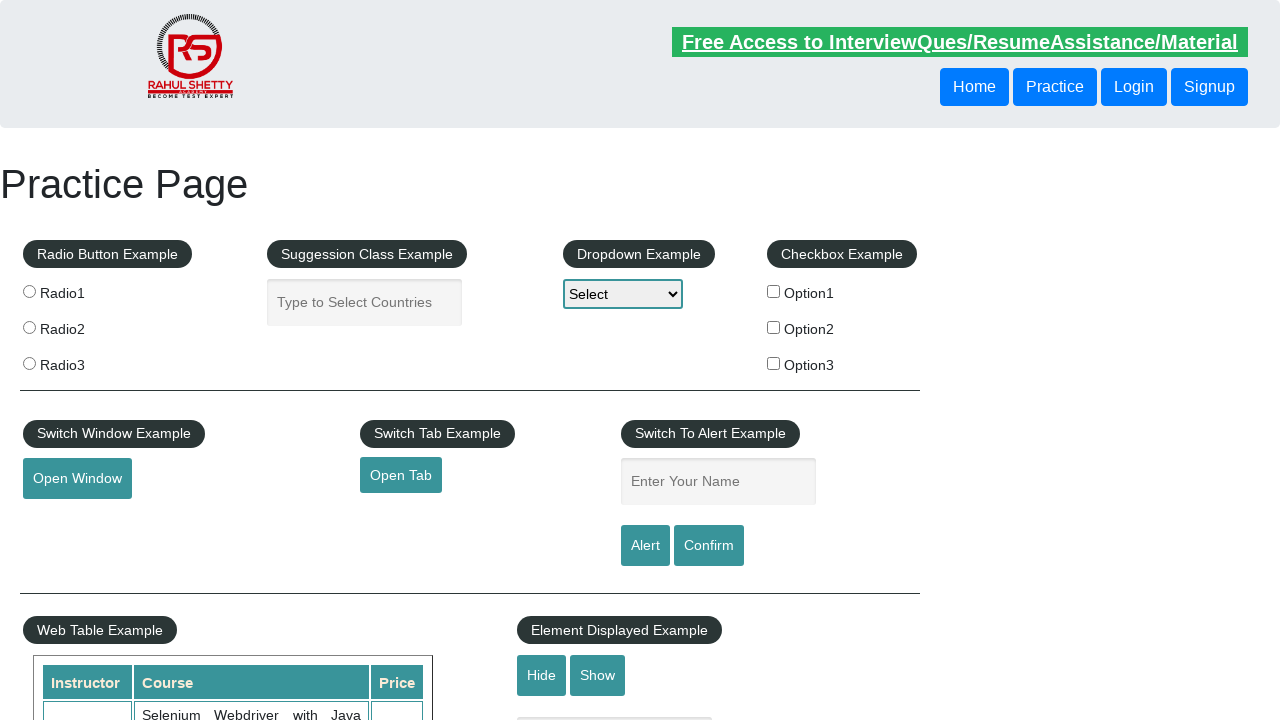

Counted table rows: 11 rows total
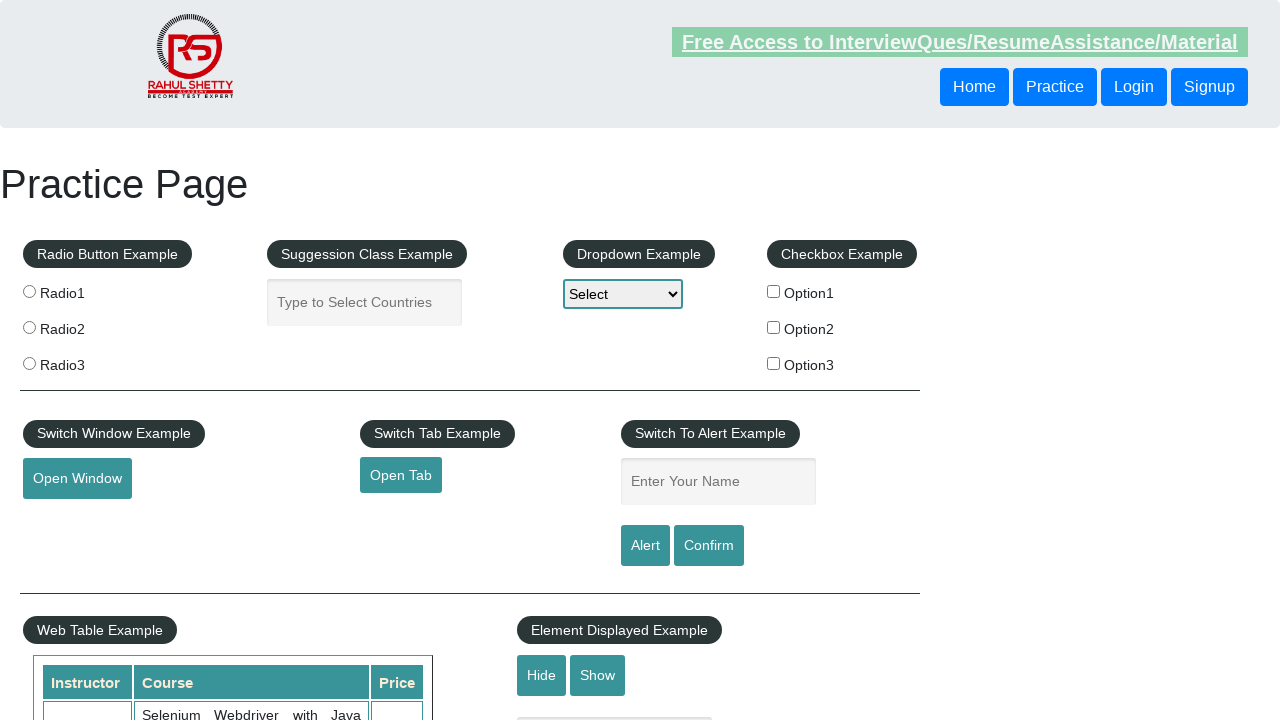

Counted table columns: 3 columns total
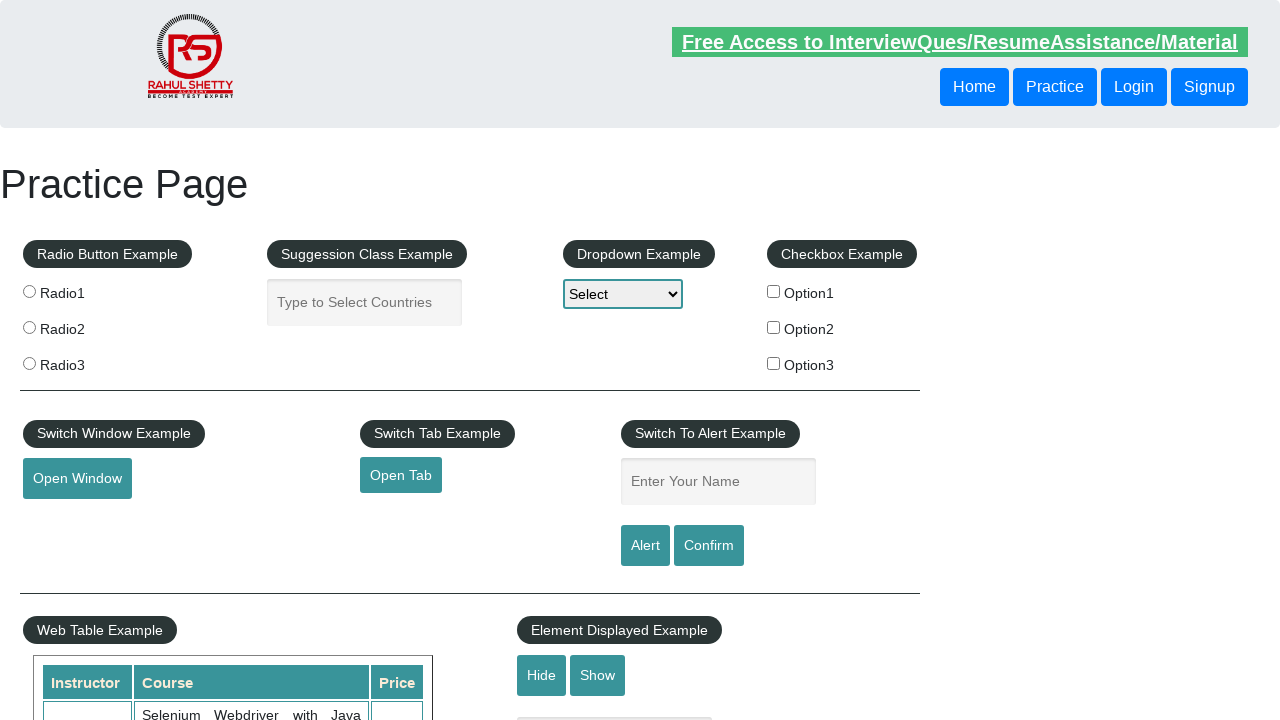

Located all cells in the third row of the table
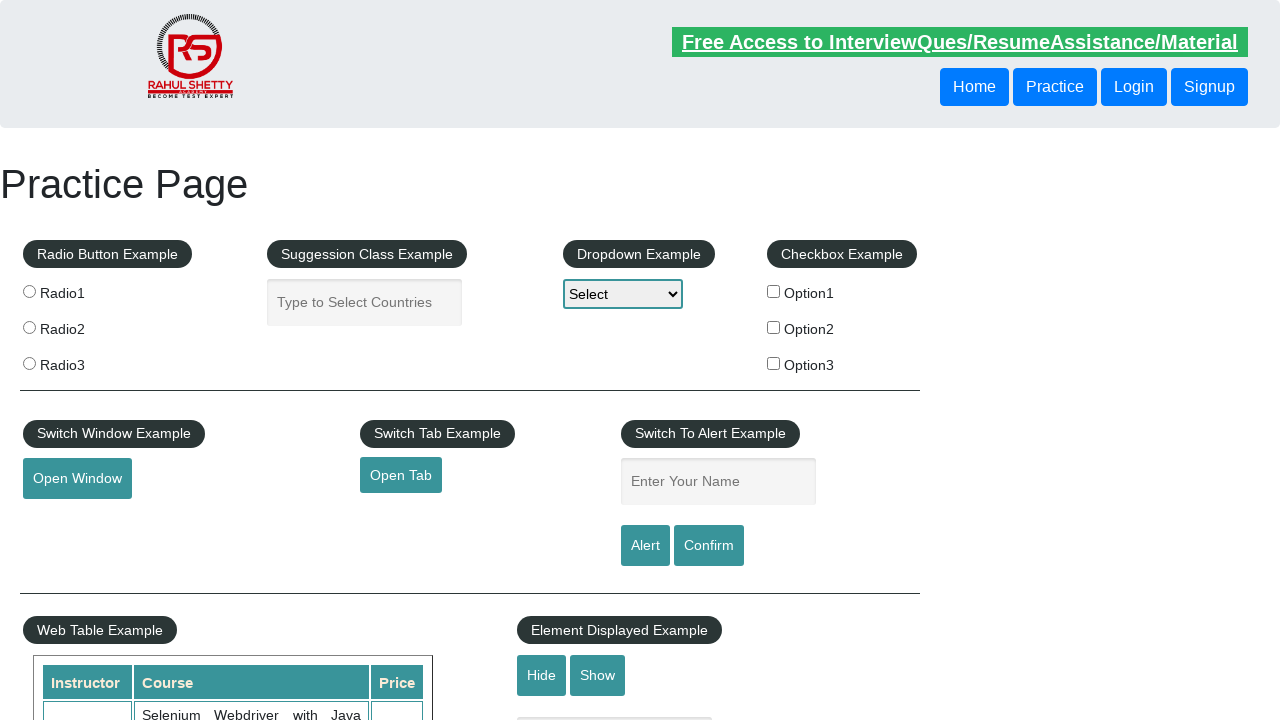

Read cell content from third row, column 1: 'Rahul Shetty'
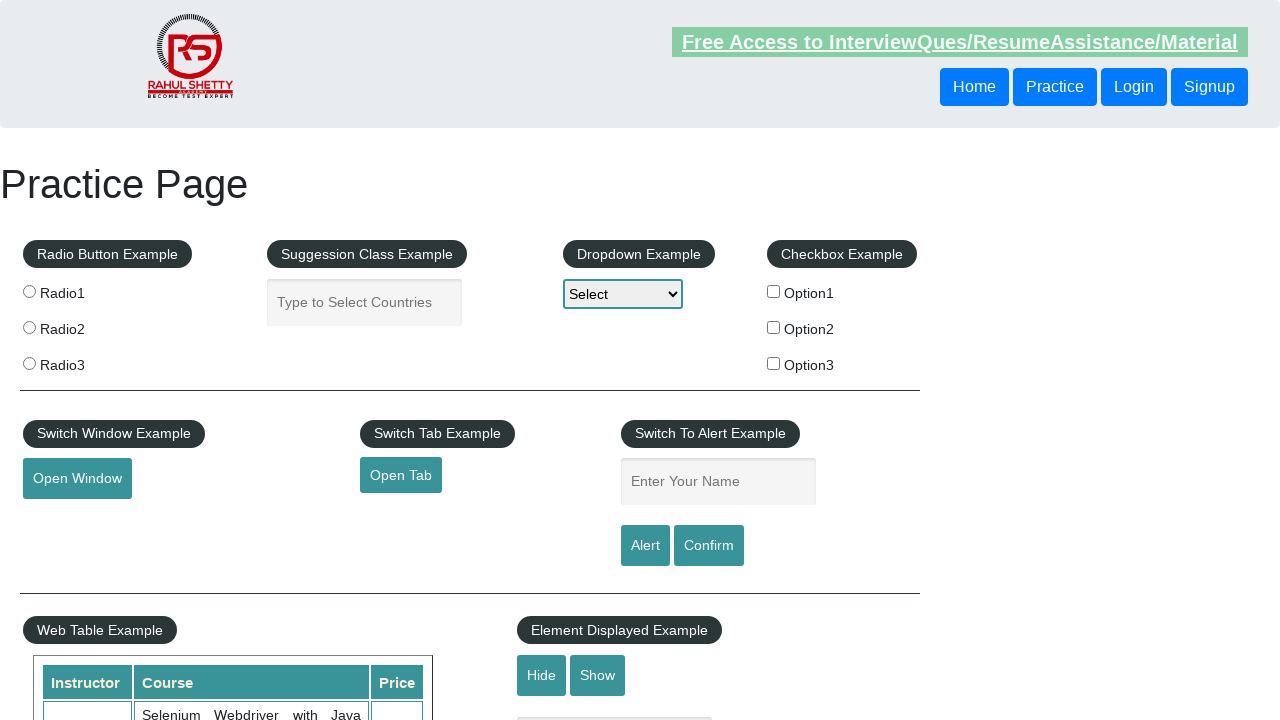

Read cell content from third row, column 2: 'Learn SQL in Practical + Database Testing from Scratch'
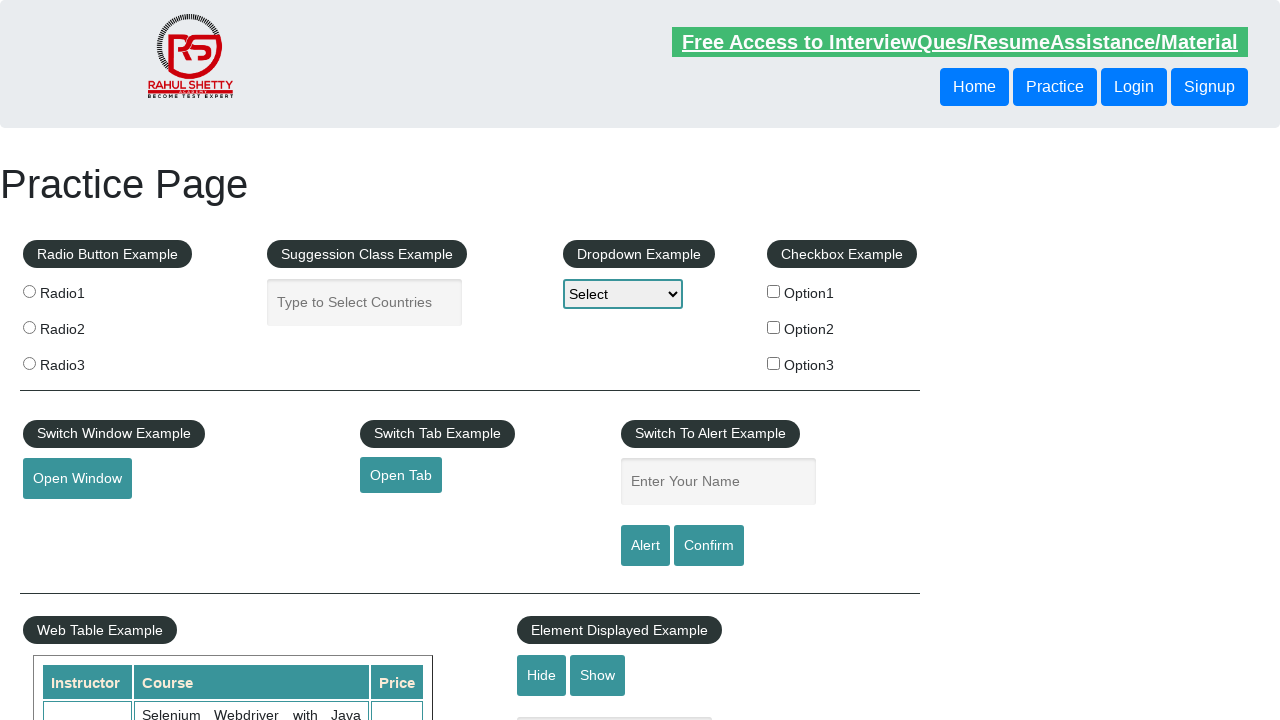

Read cell content from third row, column 3: '25'
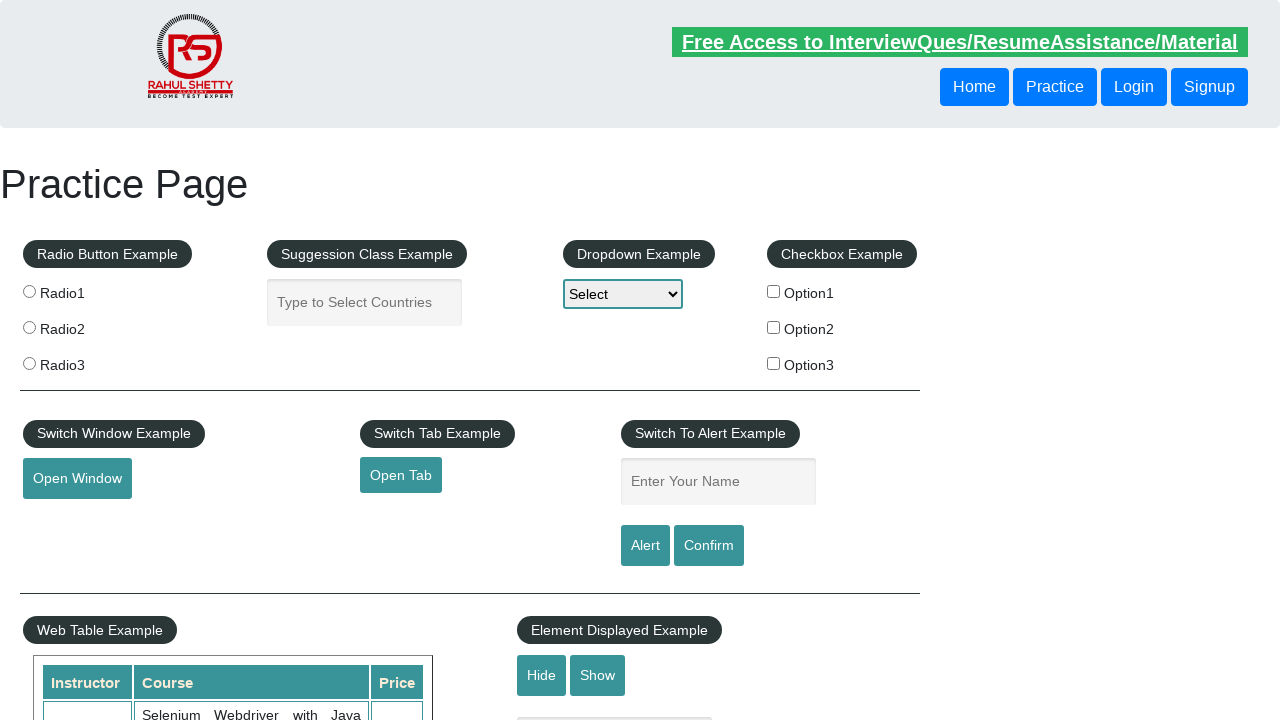

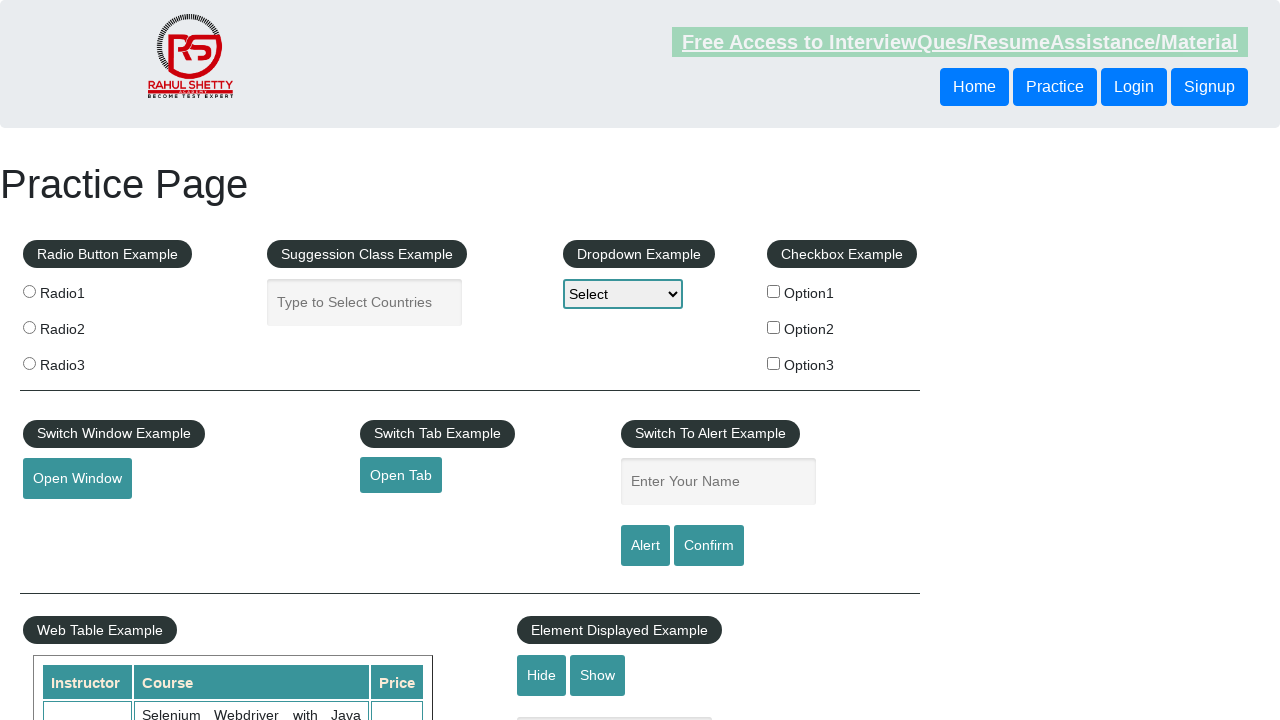